Tests form validation by clicking the "Click me!" button without filling in required fields and verifying that a validation message appears for the name field

Starting URL: http://qxf2.com/selenium-tutorial-main

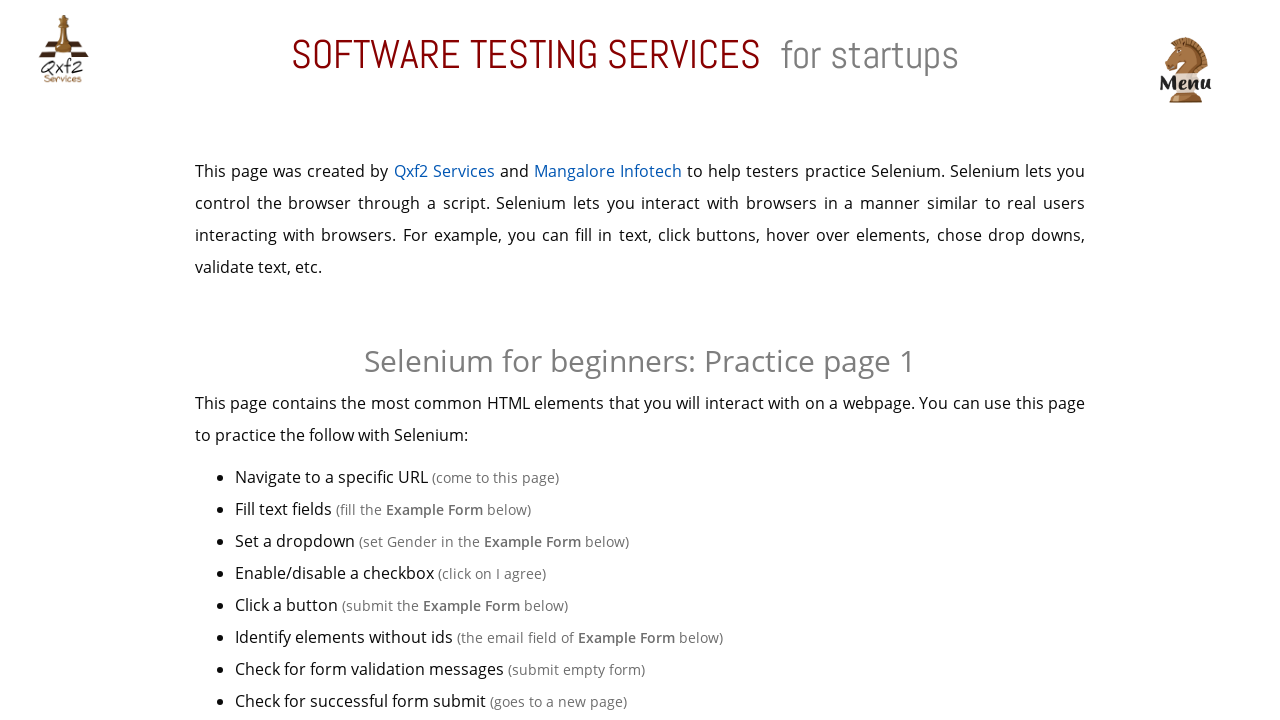

Clicked 'Click me!' button without filling required fields at (640, 360) on xpath=//button[text()='Click me!']
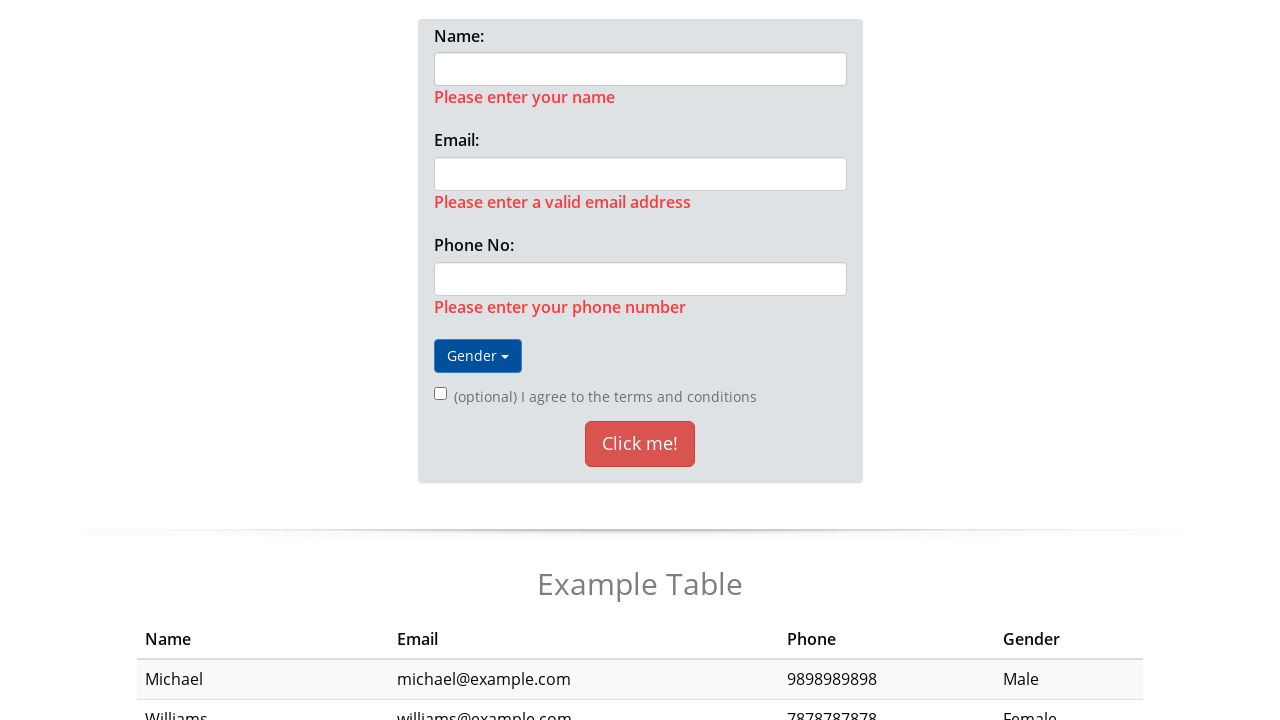

Validation message 'Please enter your name' appeared for name field
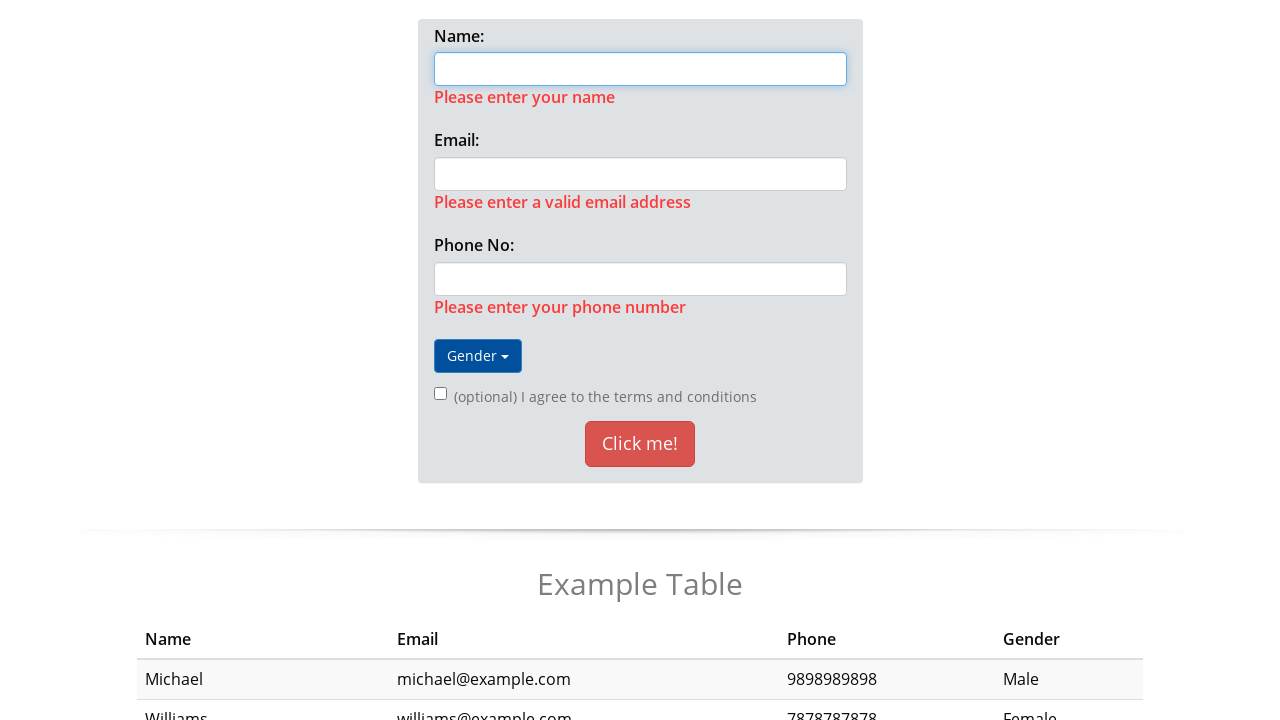

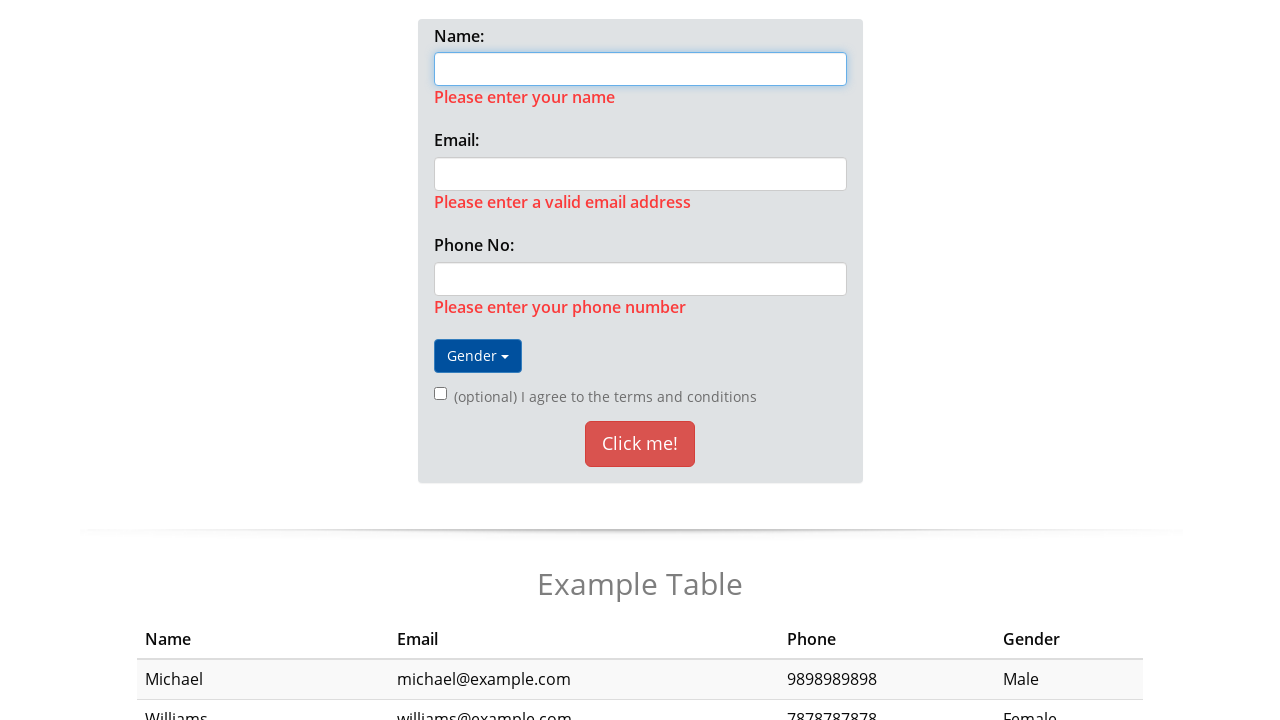